Tests email field validation by entering an invalid email format and verifying the appropriate error message is displayed.

Starting URL: https://test-with-me-app.vercel.app/learning/web-elements/form

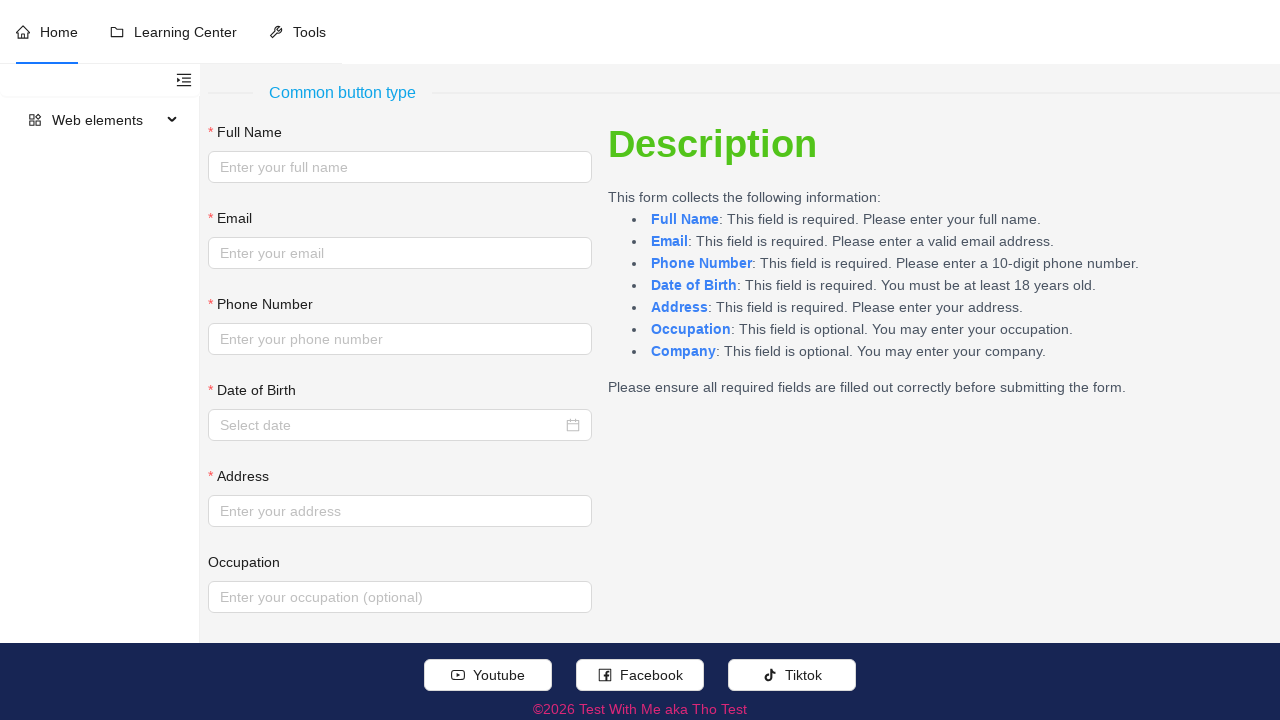

Navigated to form page
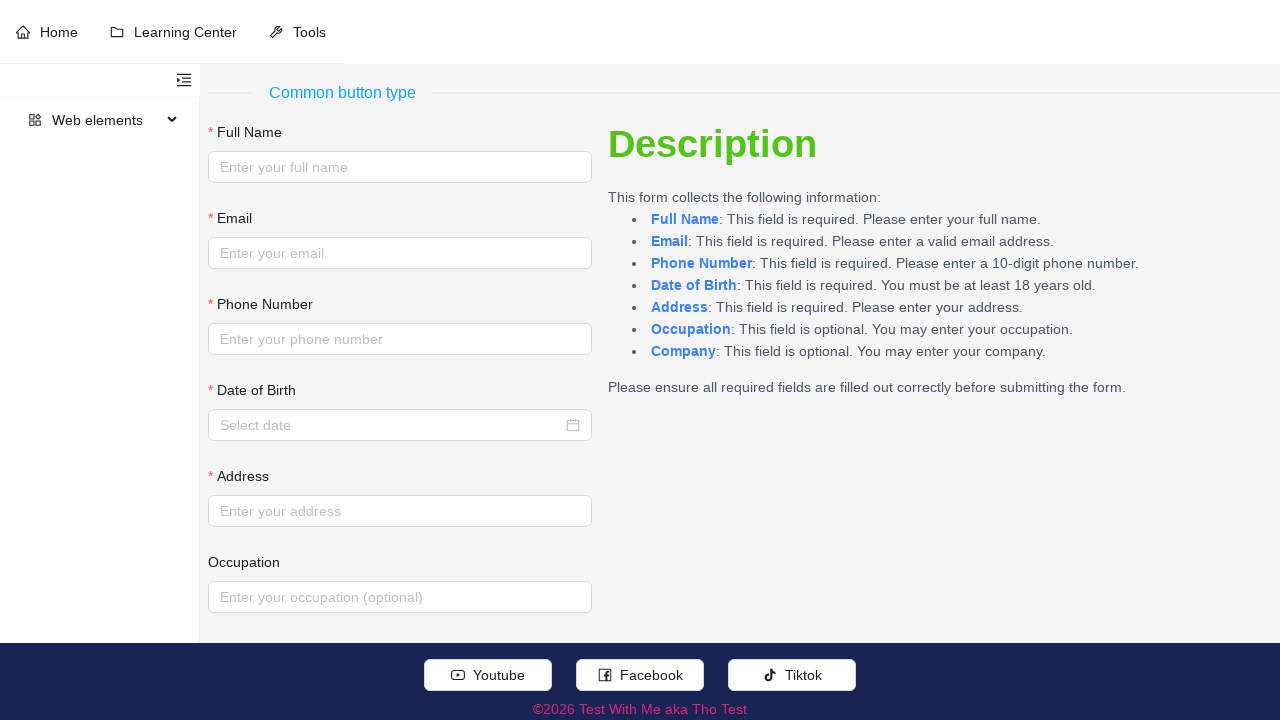

Located email input field
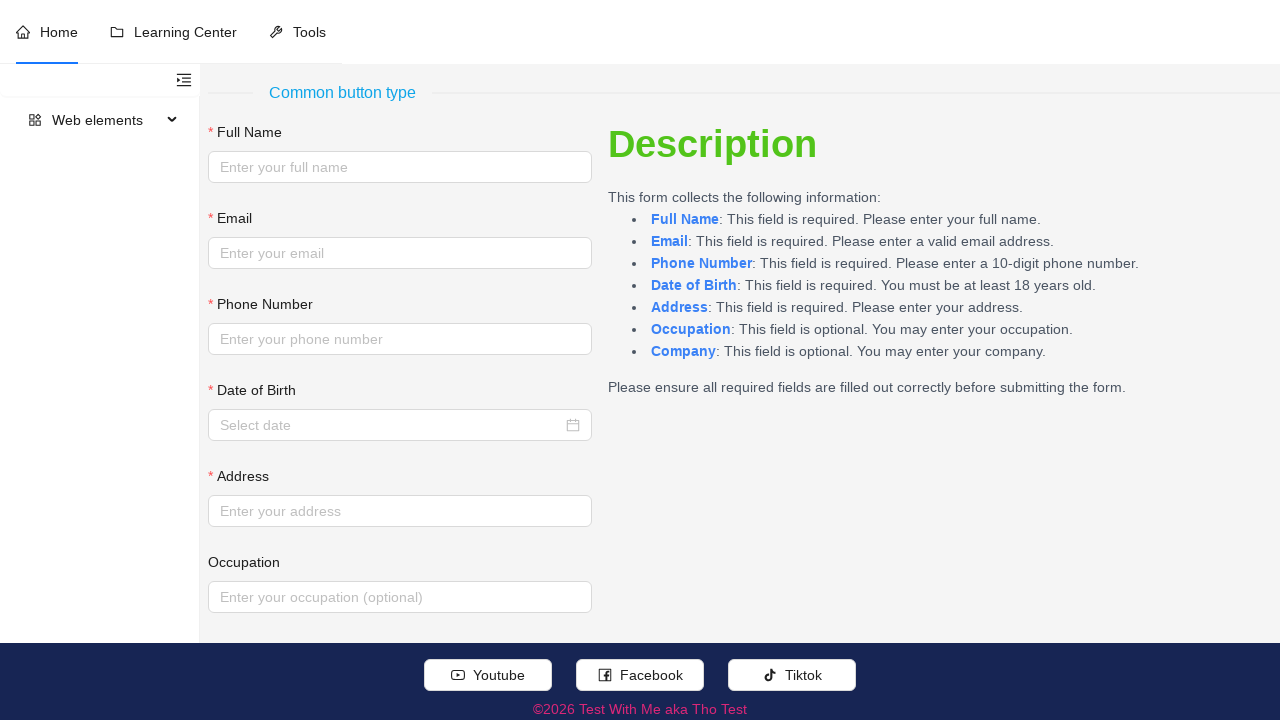

Cleared email field on xpath=//div[./label[.//text()[normalize-space()='Email']]]//following-sibling::d
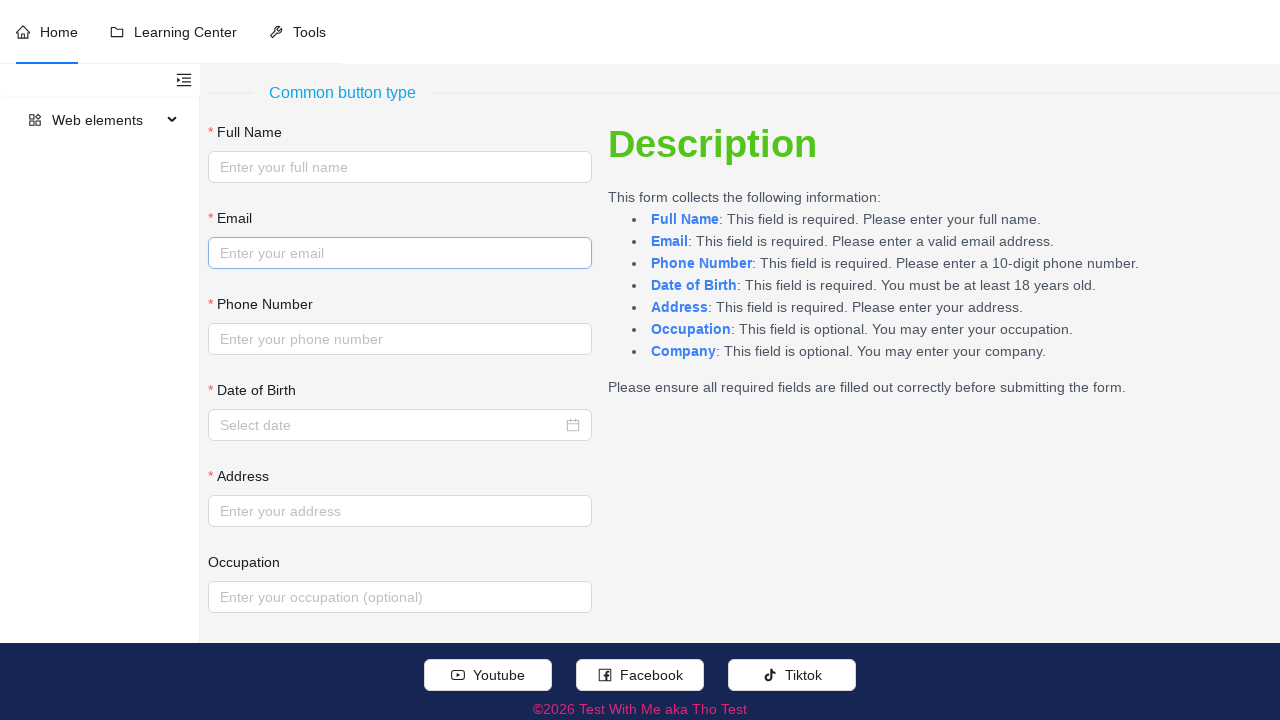

Filled email field with invalid format 'invalid-email-format' on xpath=//div[./label[.//text()[normalize-space()='Email']]]//following-sibling::d
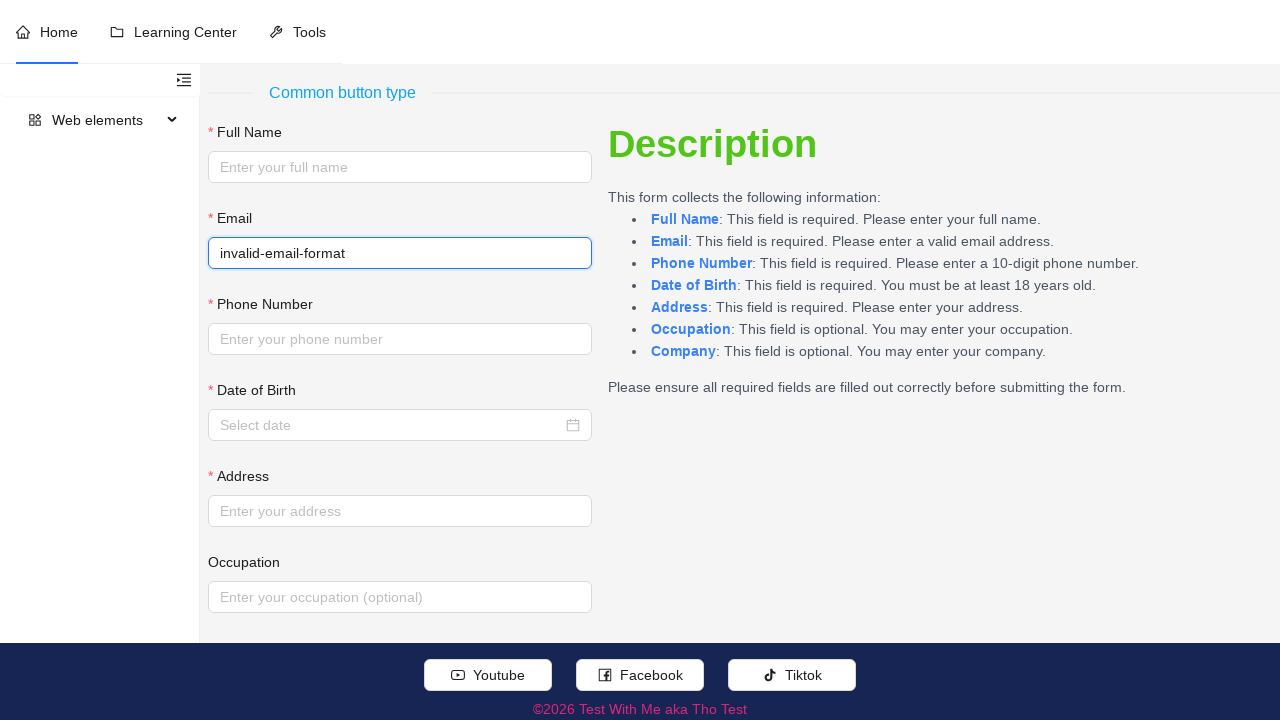

Pressed Tab to trigger validation on xpath=//div[./label[.//text()[normalize-space()='Email']]]//following-sibling::d
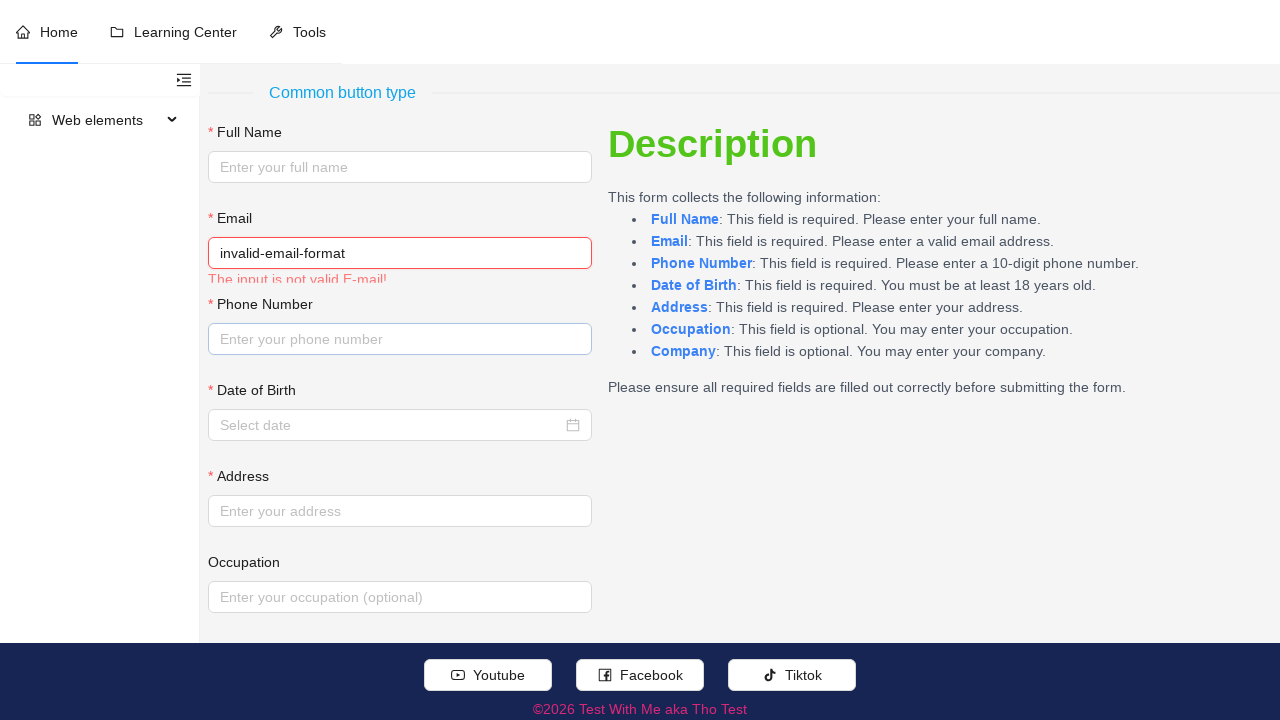

Email validation error message appeared
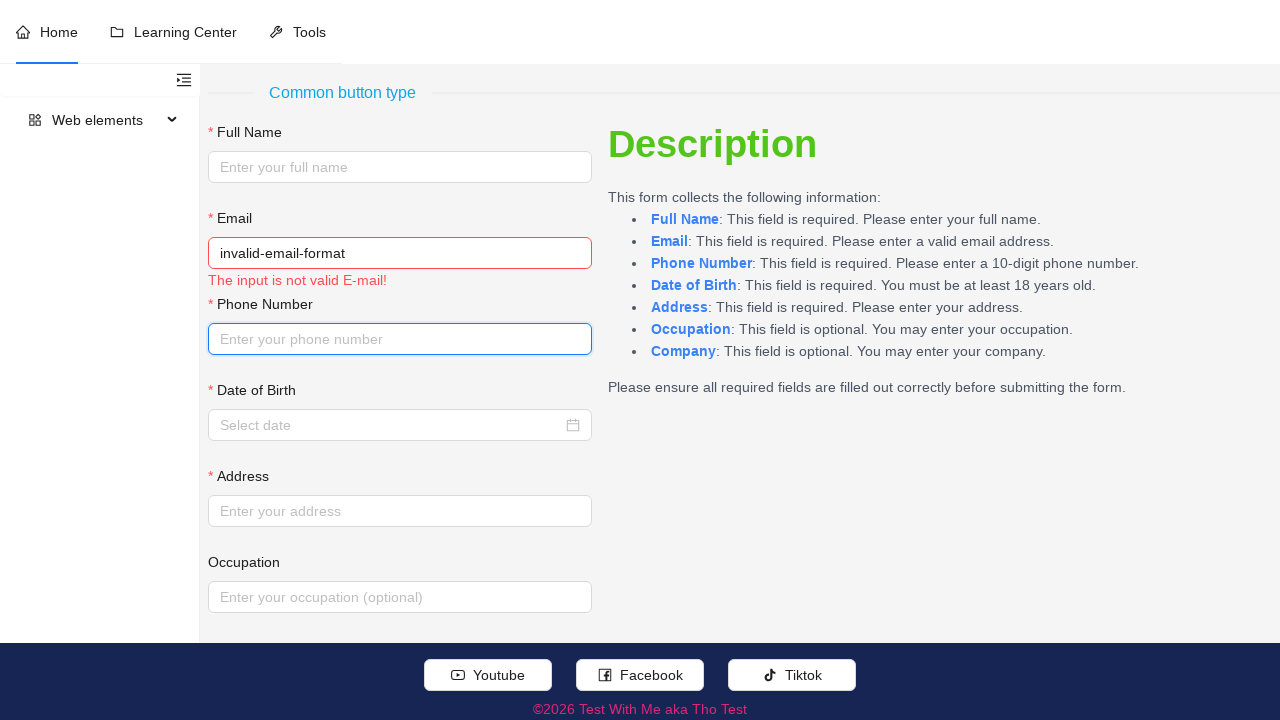

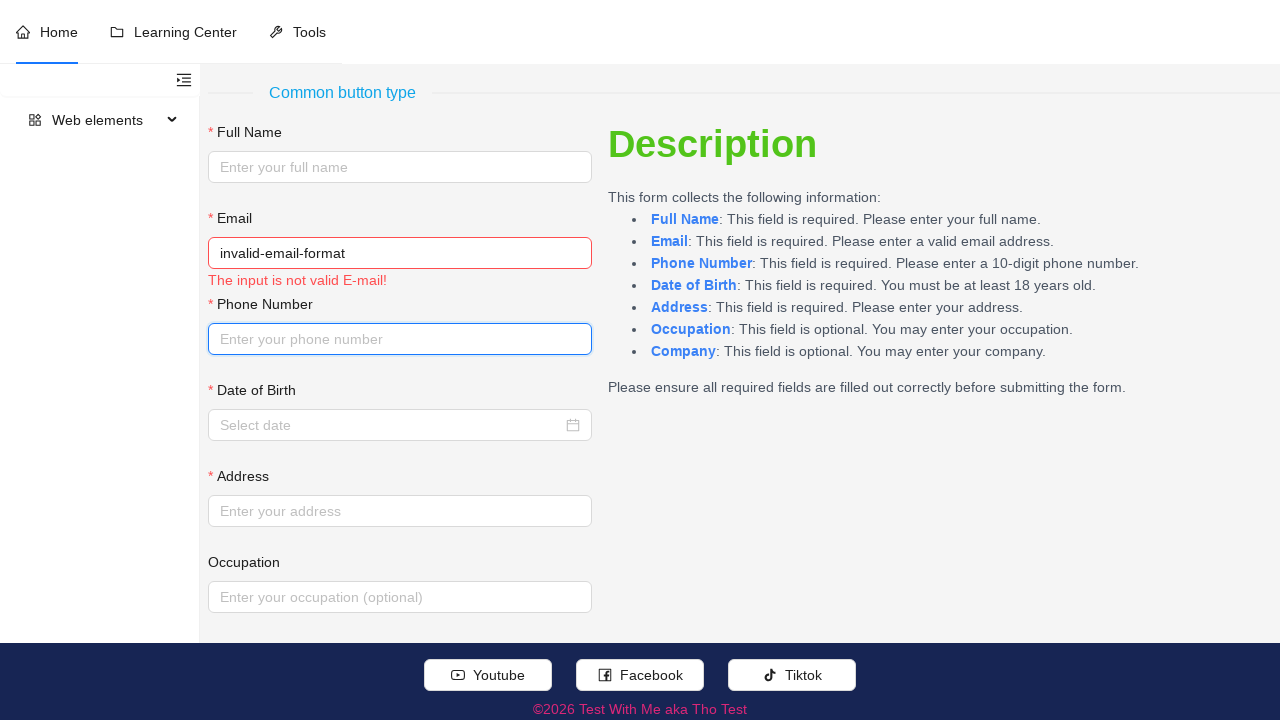